Navigates to Publix weekly ad page and waits for the page content to load

Starting URL: https://www.publix.com/savings/weekly-ad/view-all

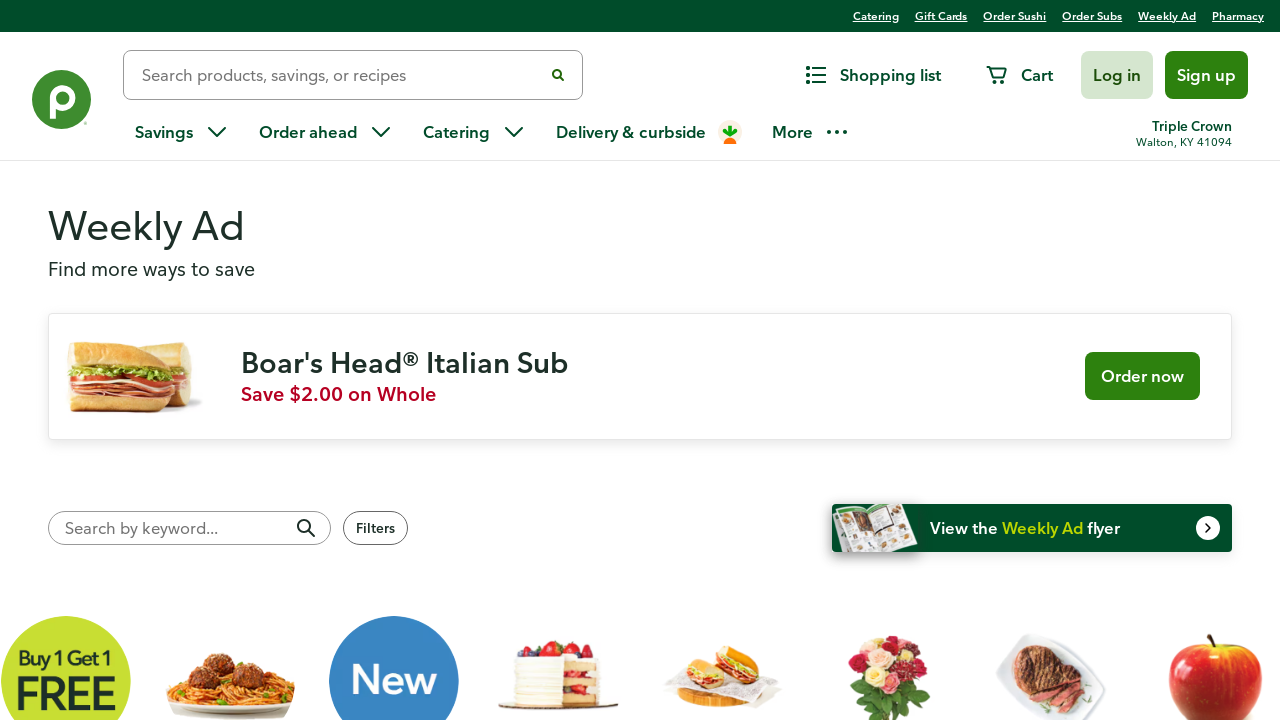

Navigated to Publix weekly ad page
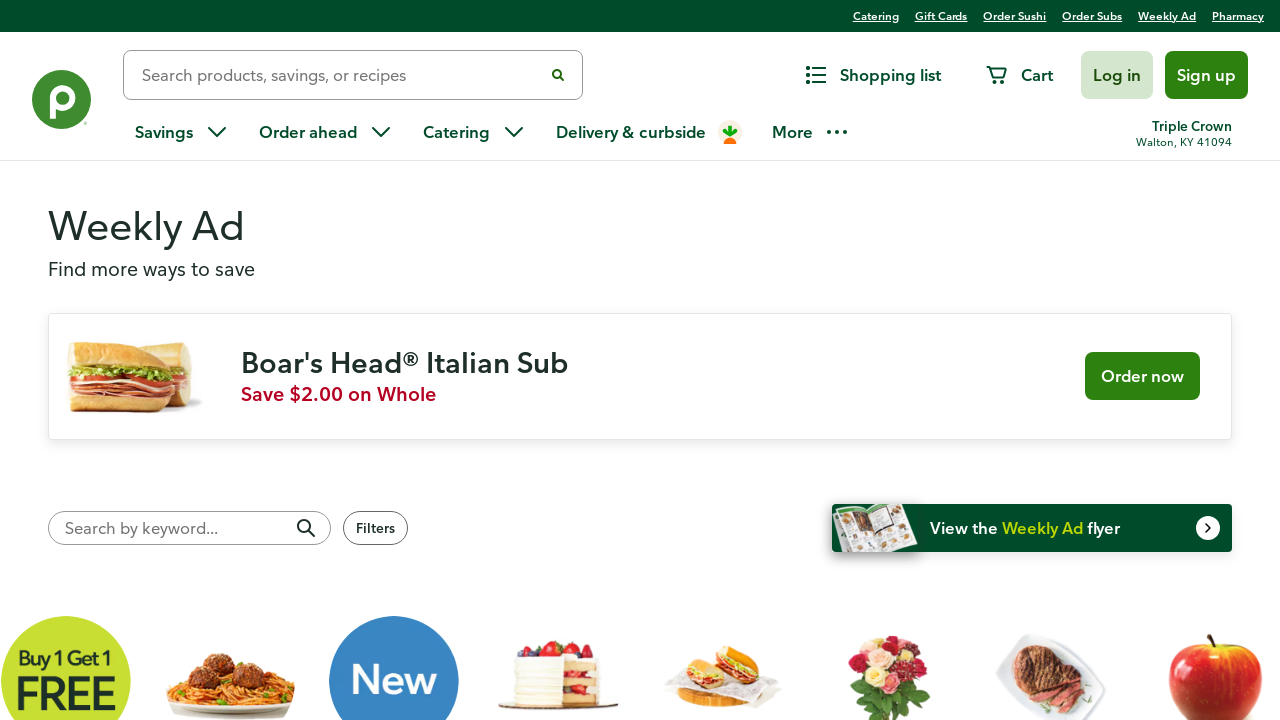

Waited for page content to load (networkidle)
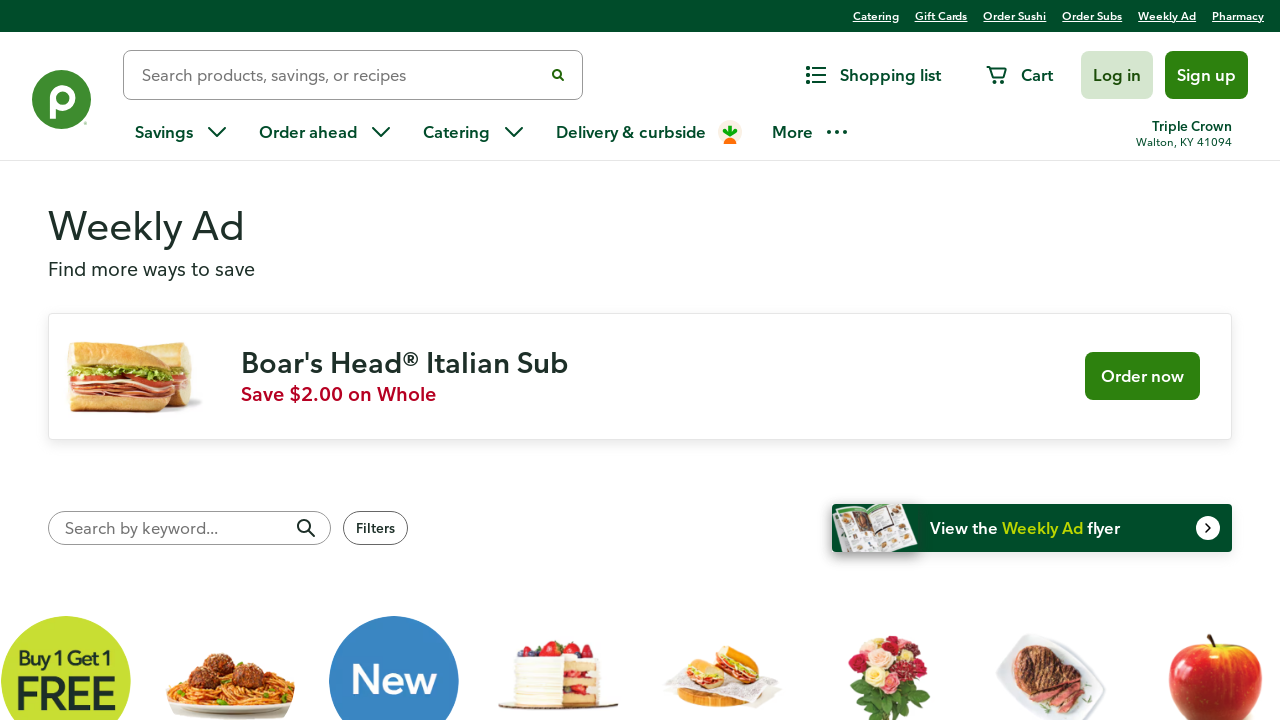

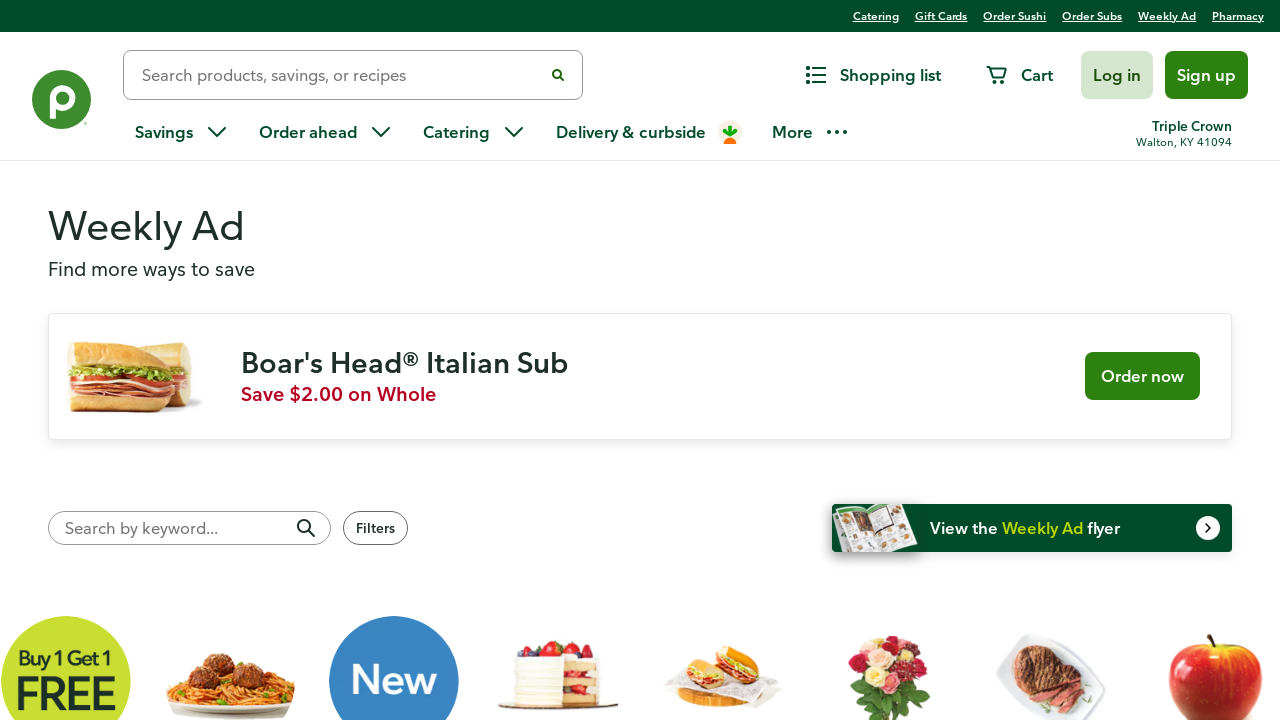